Tests the user registration form on Parabank demo site by filling all required fields (first name, last name, address, city, state, zip code, phone, SSN, username, password) and submitting the registration form.

Starting URL: https://parabank.parasoft.com/parabank/register.htm

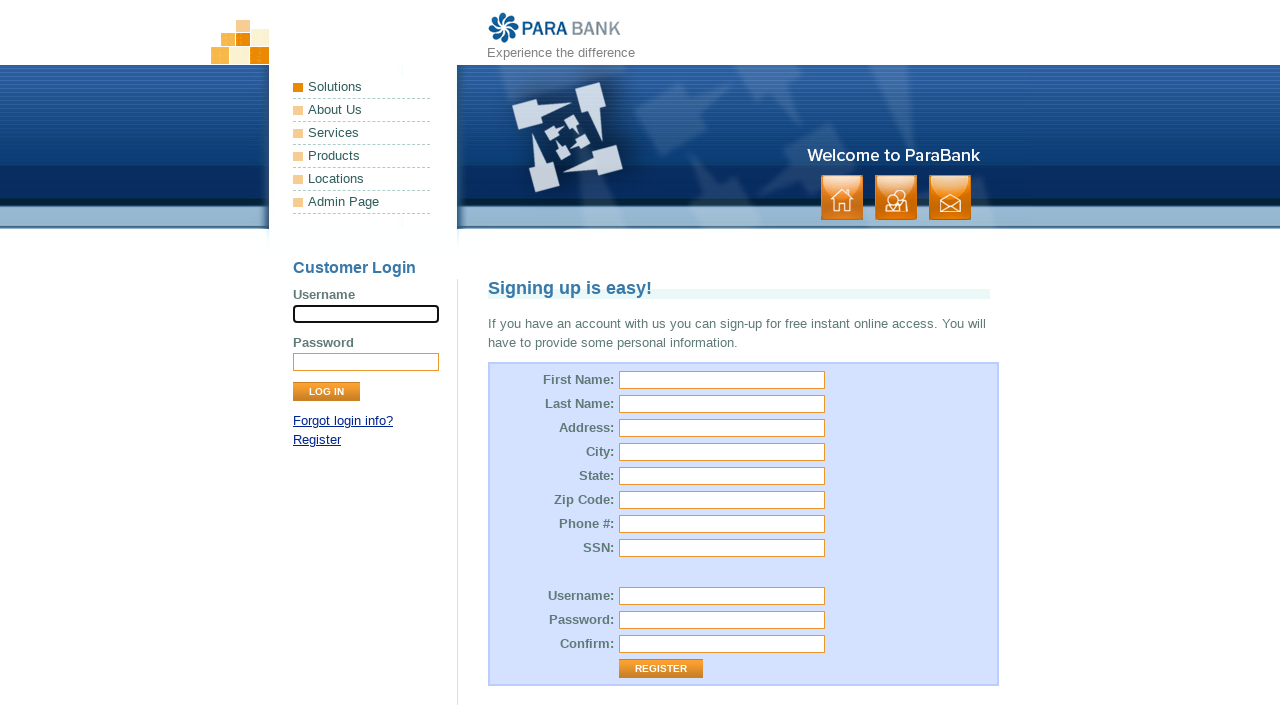

Filled first name field with 'Michael' on input#customer\.firstName
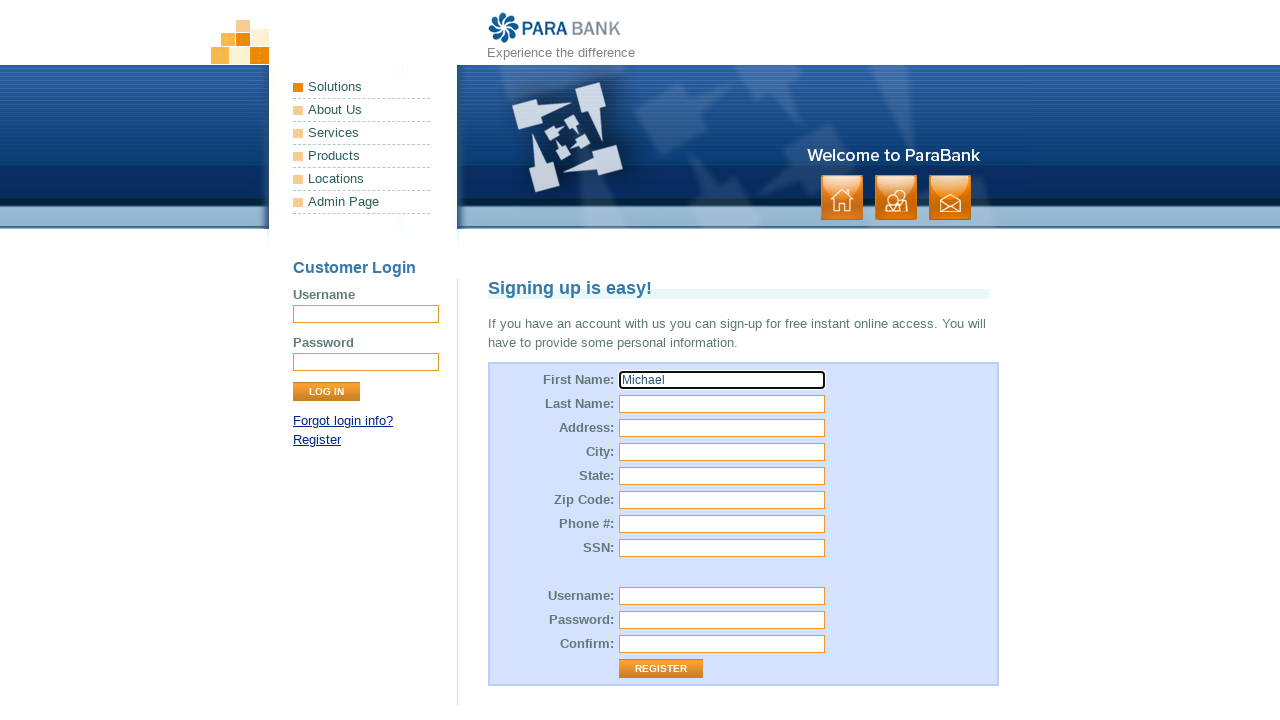

Filled last name field with 'Johnson' on input#customer\.lastName
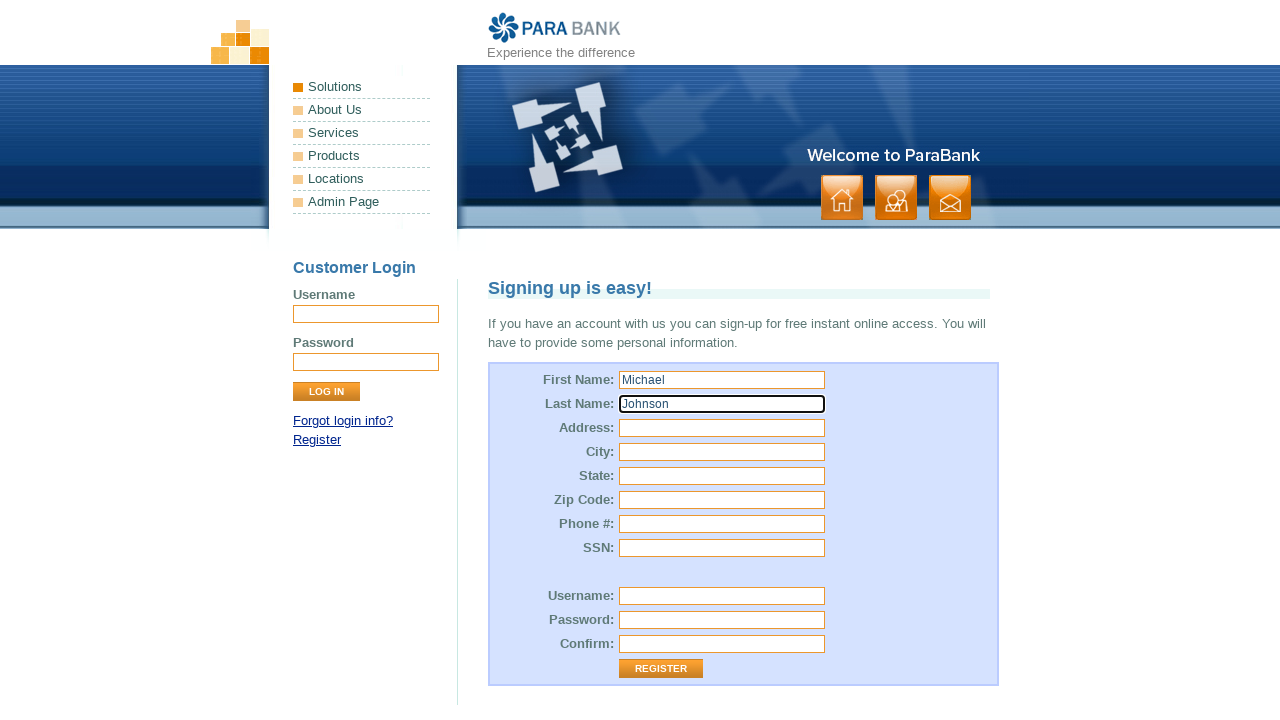

Filled street address field with '742 Evergreen Terrace' on input#customer\.address\.street
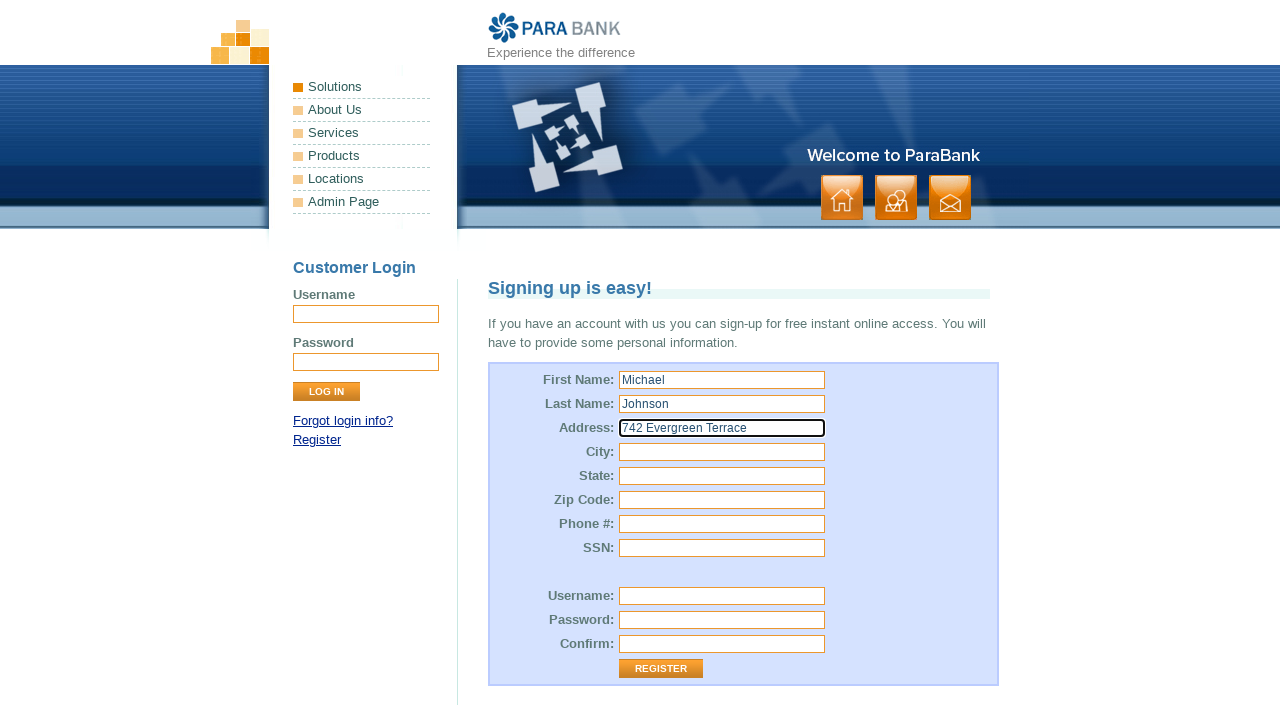

Filled city field with 'Springfield' on input#customer\.address\.city
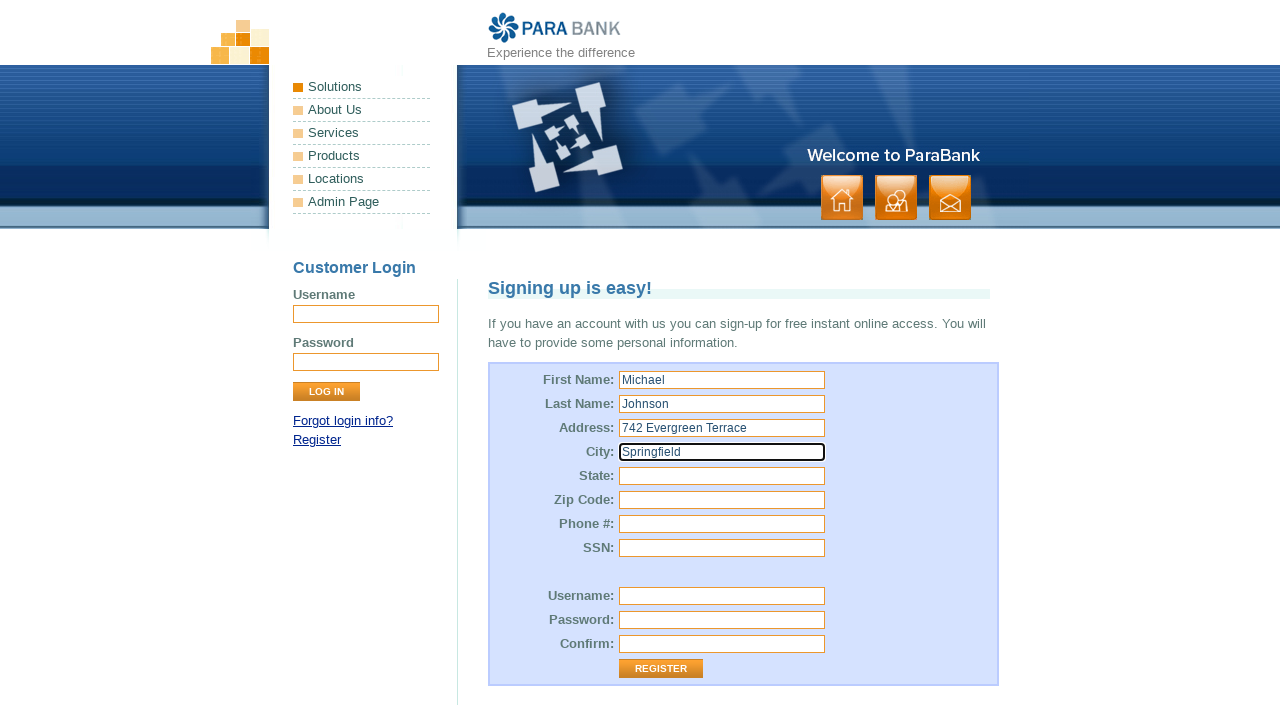

Filled state field with 'Illinois' on input#customer\.address\.state
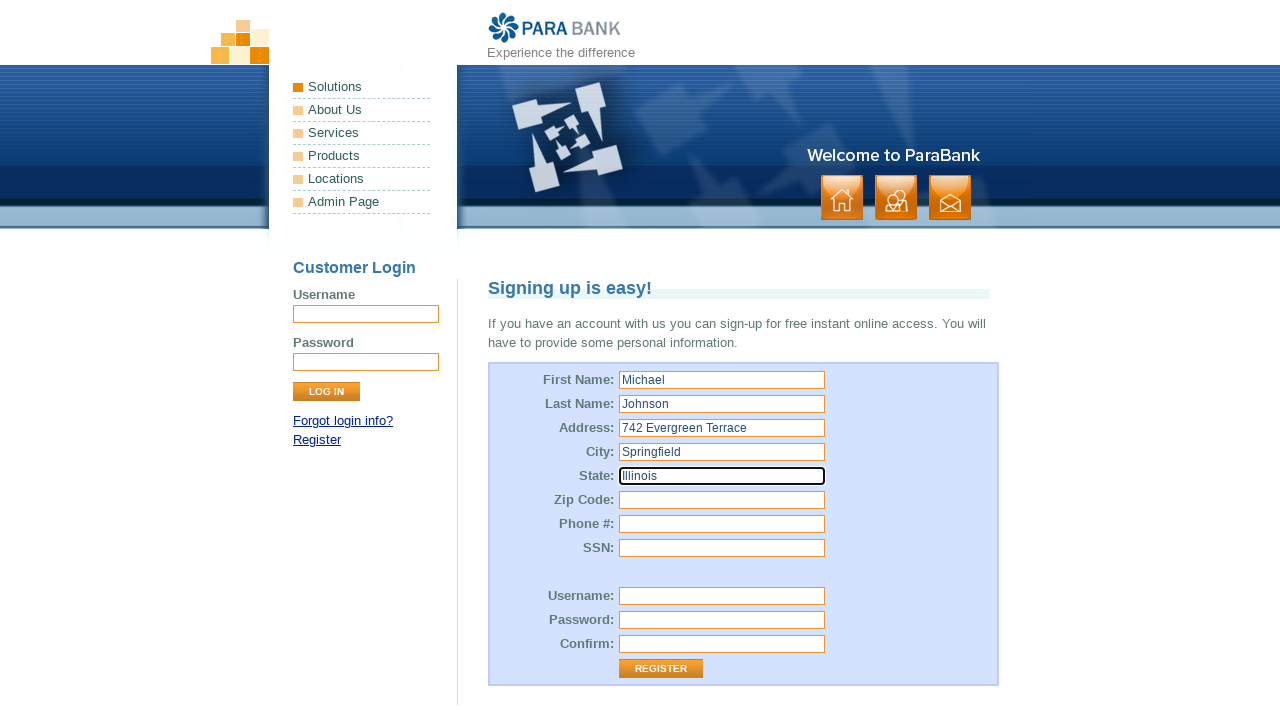

Filled zip code field with '62701' on input#customer\.address\.zipCode
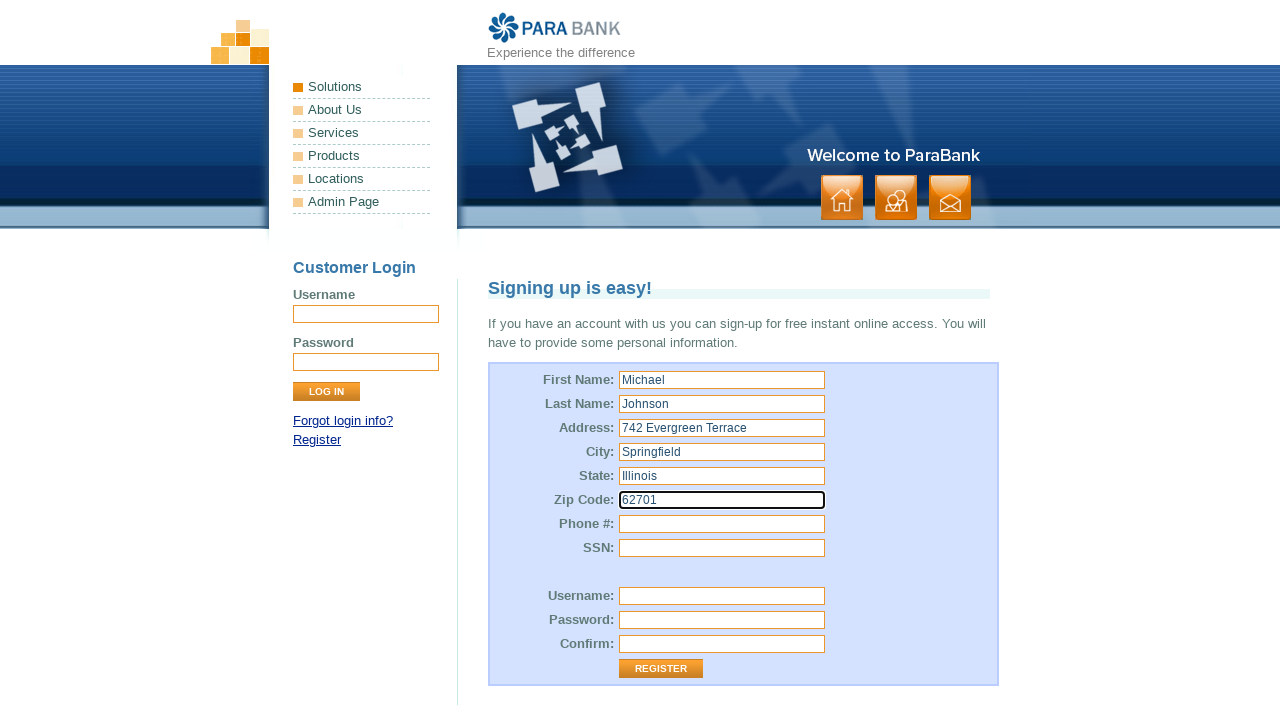

Filled phone number field with '555-123-4567' on input#customer\.phoneNumber
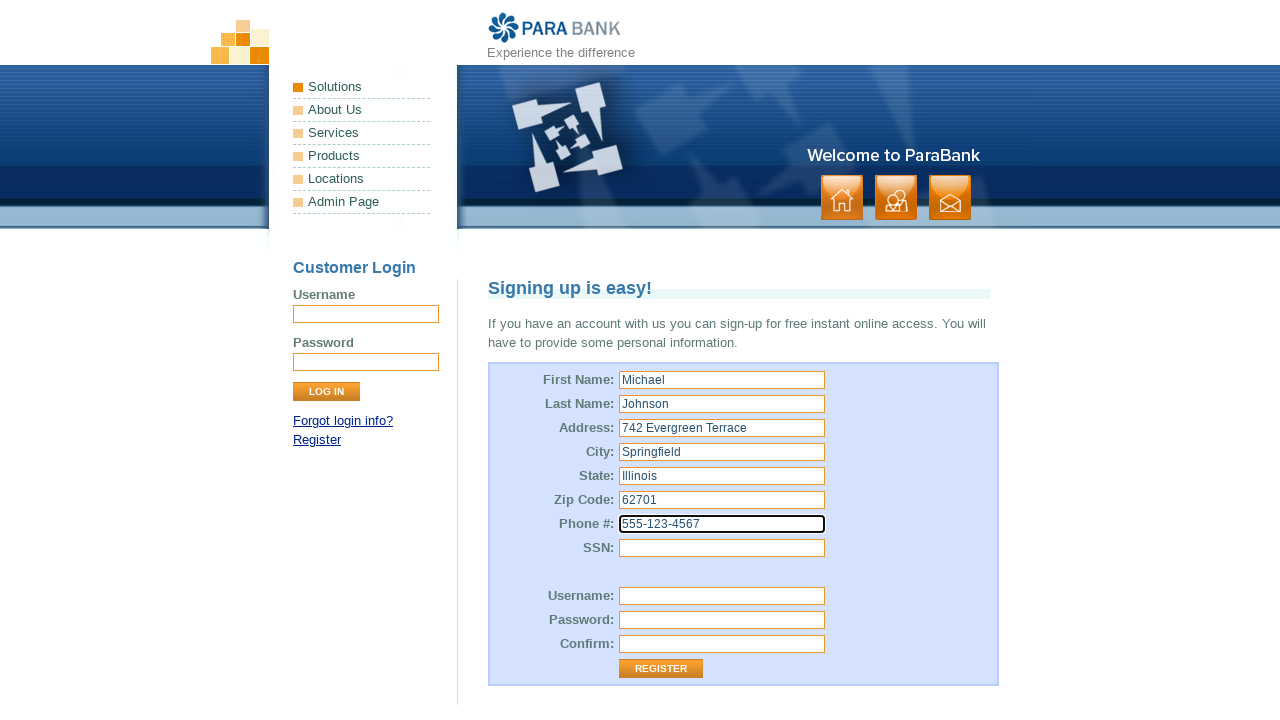

Filled SSN field with '123-45-6789' on input#customer\.ssn
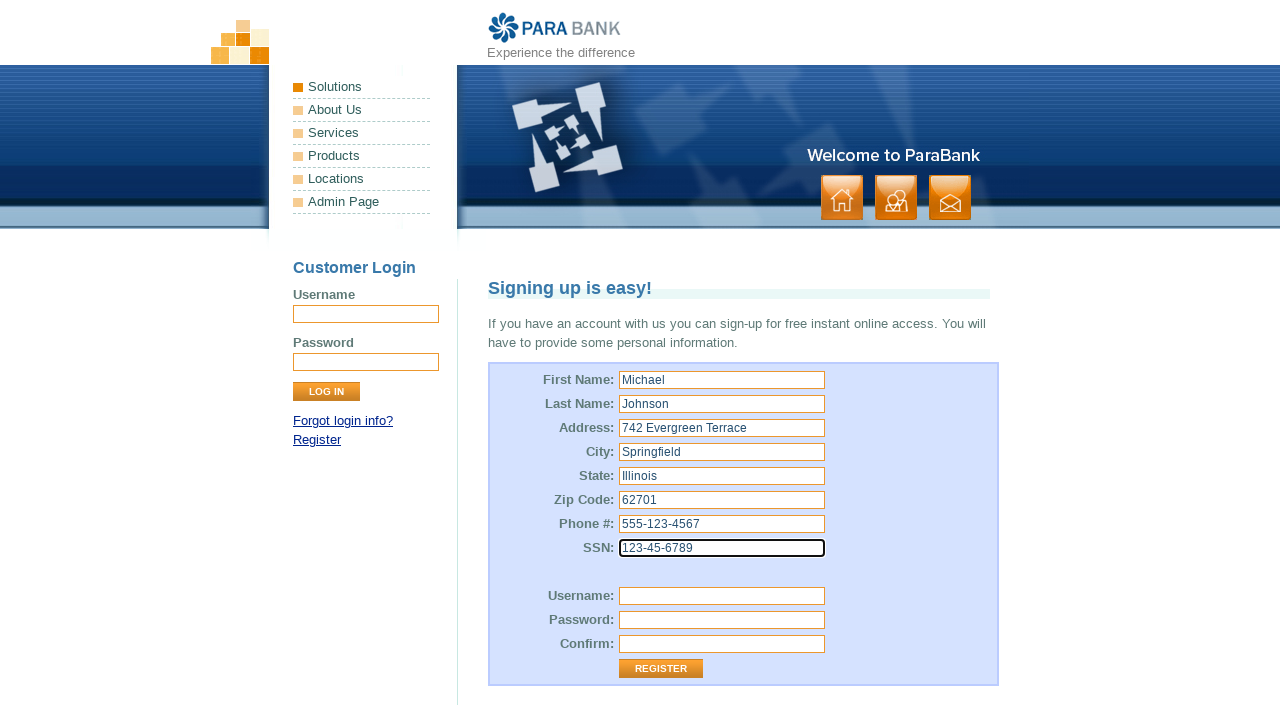

Filled username field with 'testuser52606' on input#customer\.username
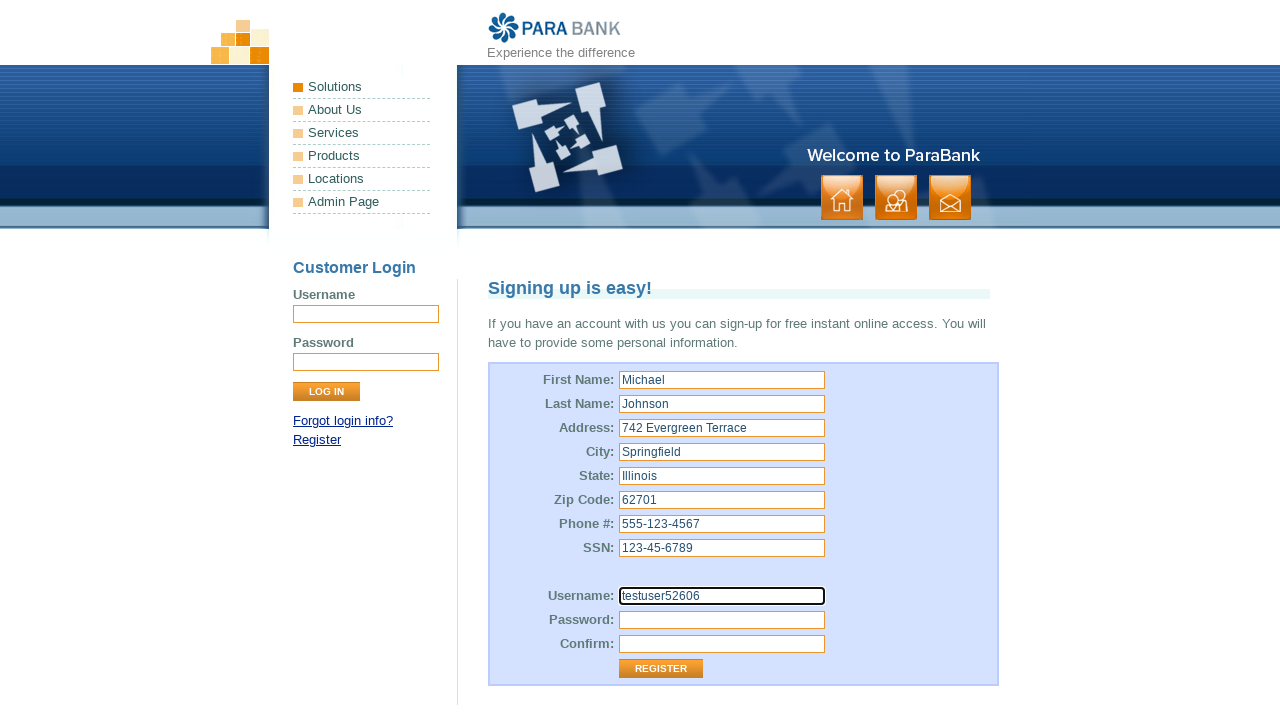

Filled password field with 'SecurePass123!' on input#customer\.password
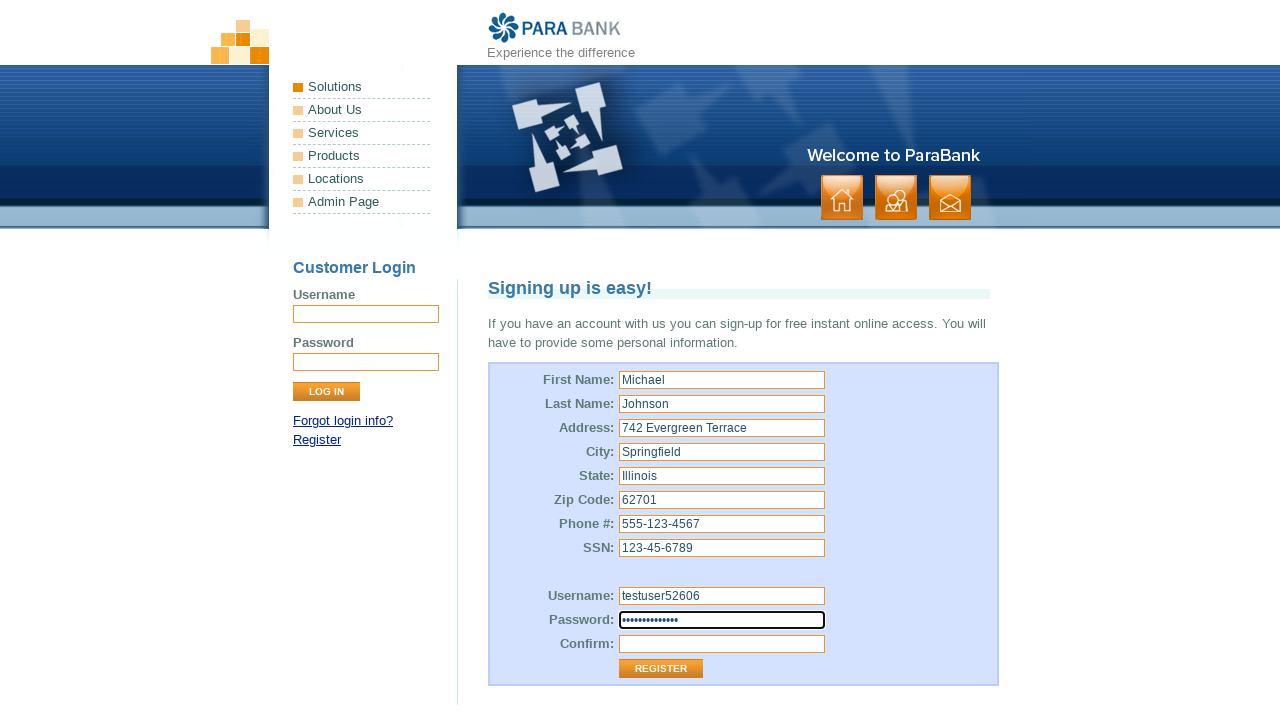

Filled password confirmation field with 'SecurePass123!' on input#repeatedPassword
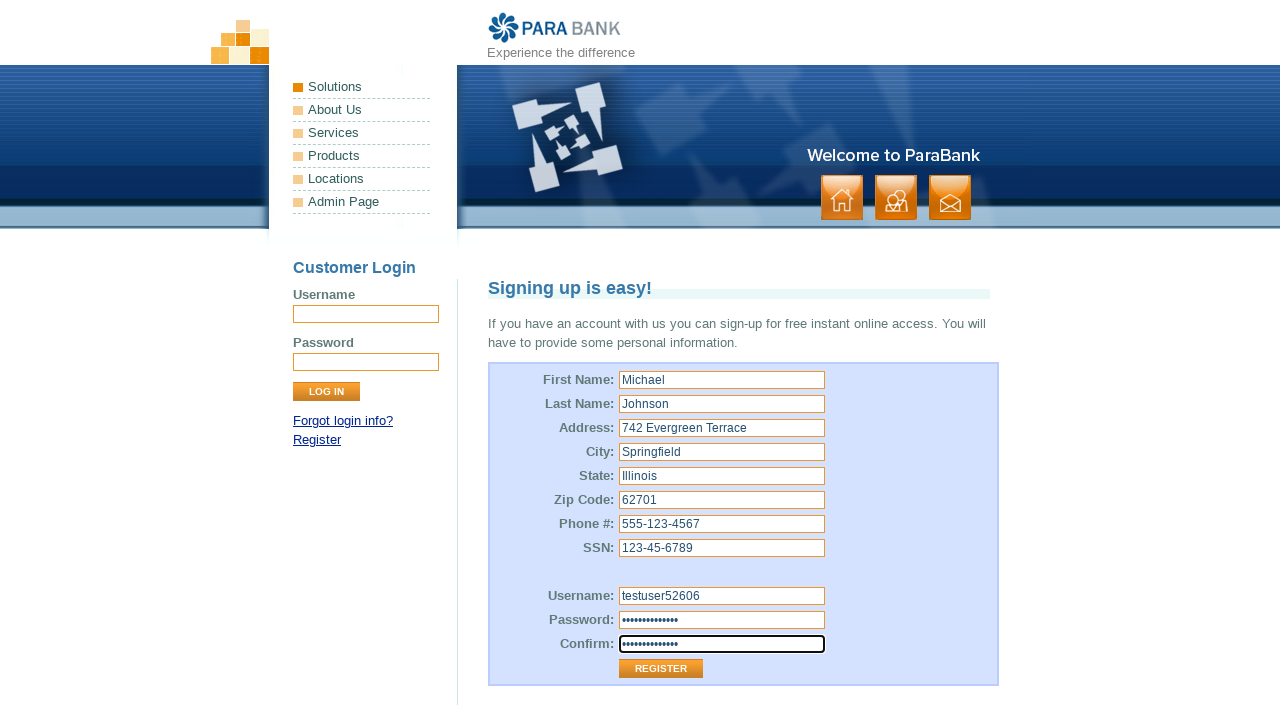

Clicked Register button to submit registration form at (661, 669) on input[value='Register']
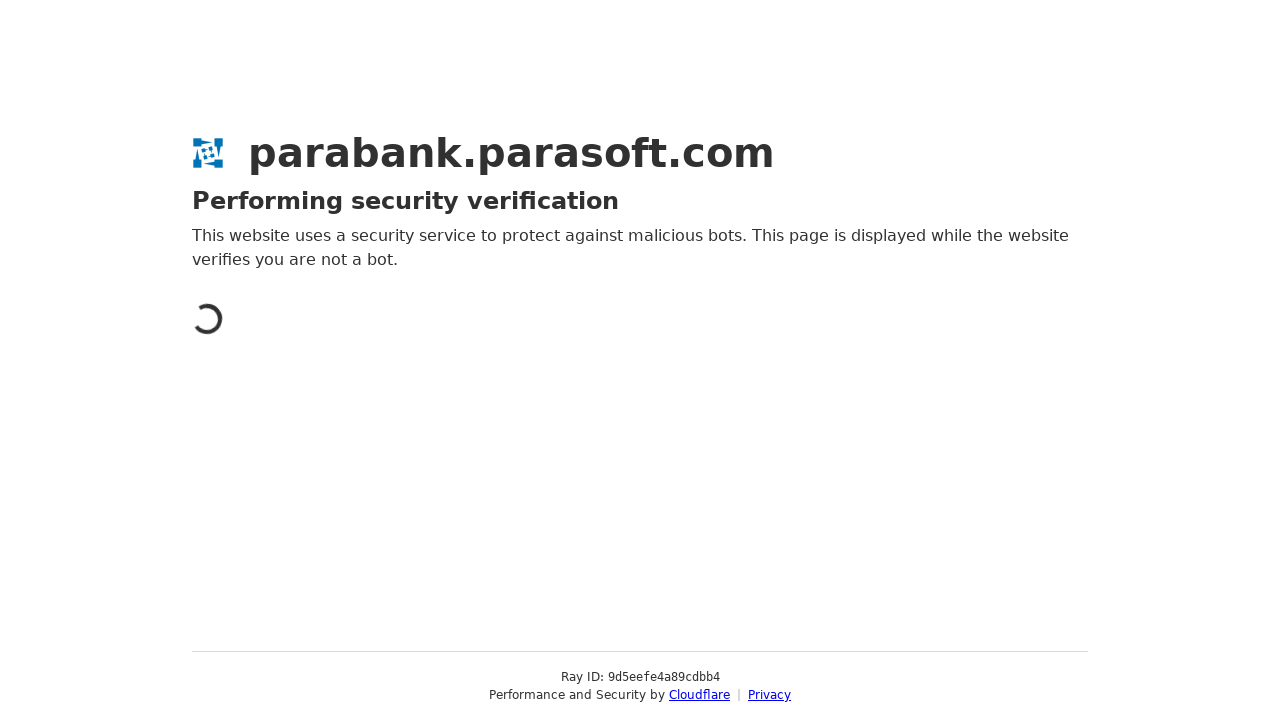

Waited for network to become idle after registration submission
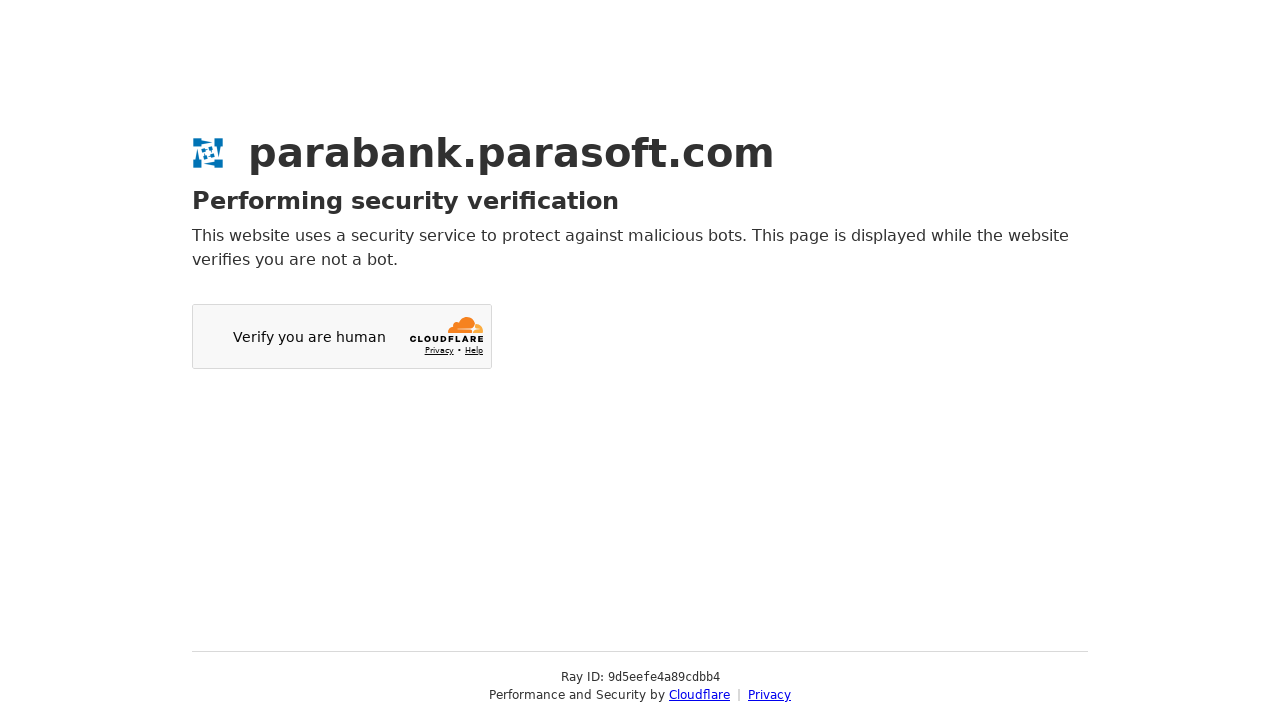

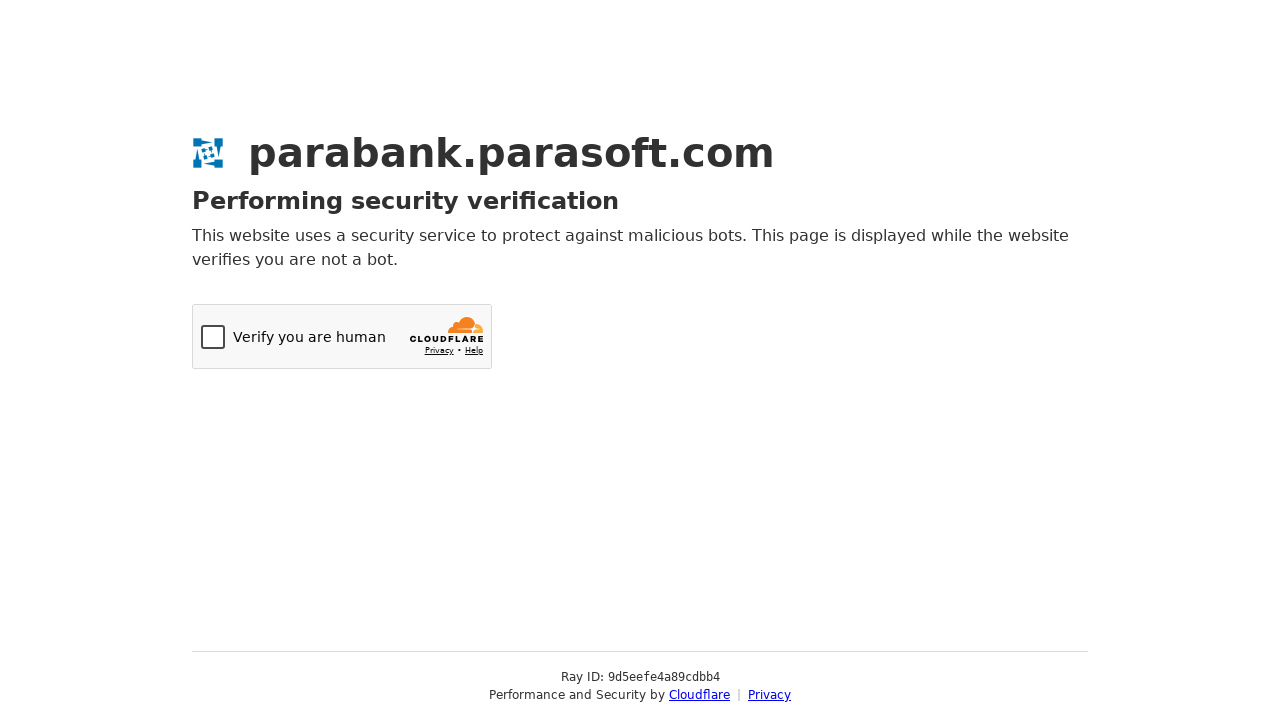